Tests a math puzzle page where user reads two numbers, calculates their sum, selects the result from a dropdown, and submits the form

Starting URL: https://suninjuly.github.io/selects1.html

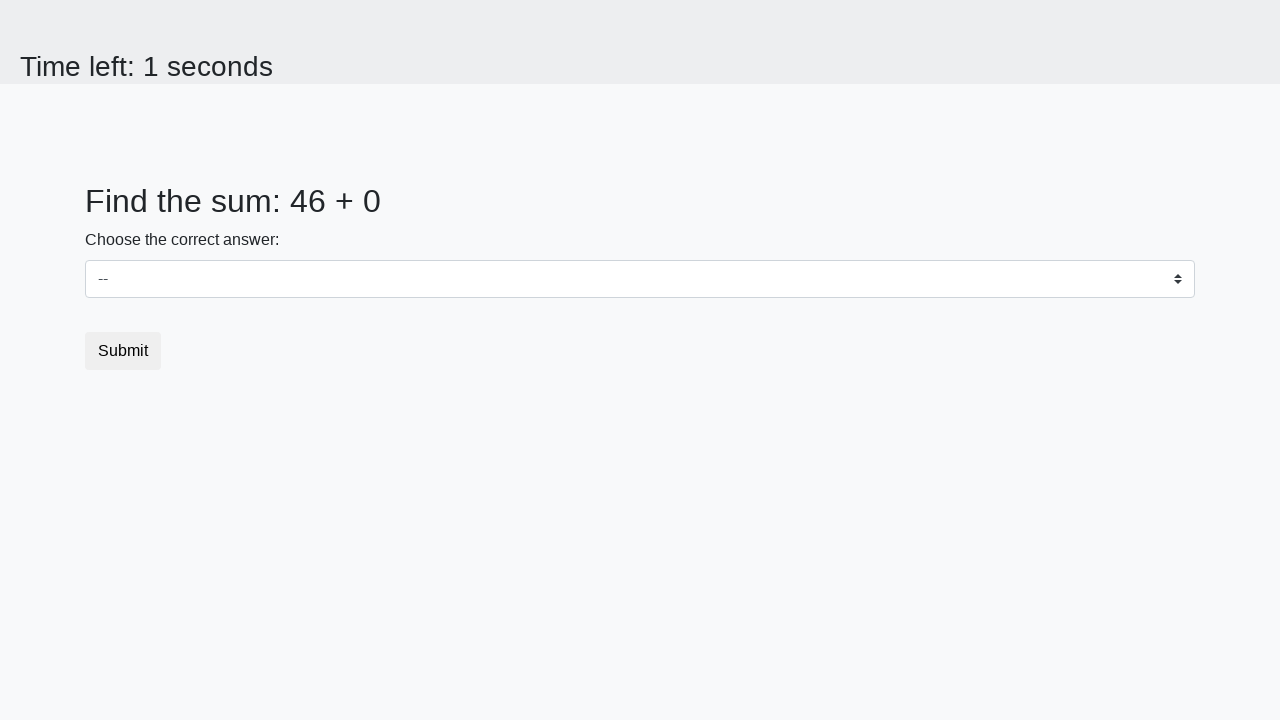

Read first number from page
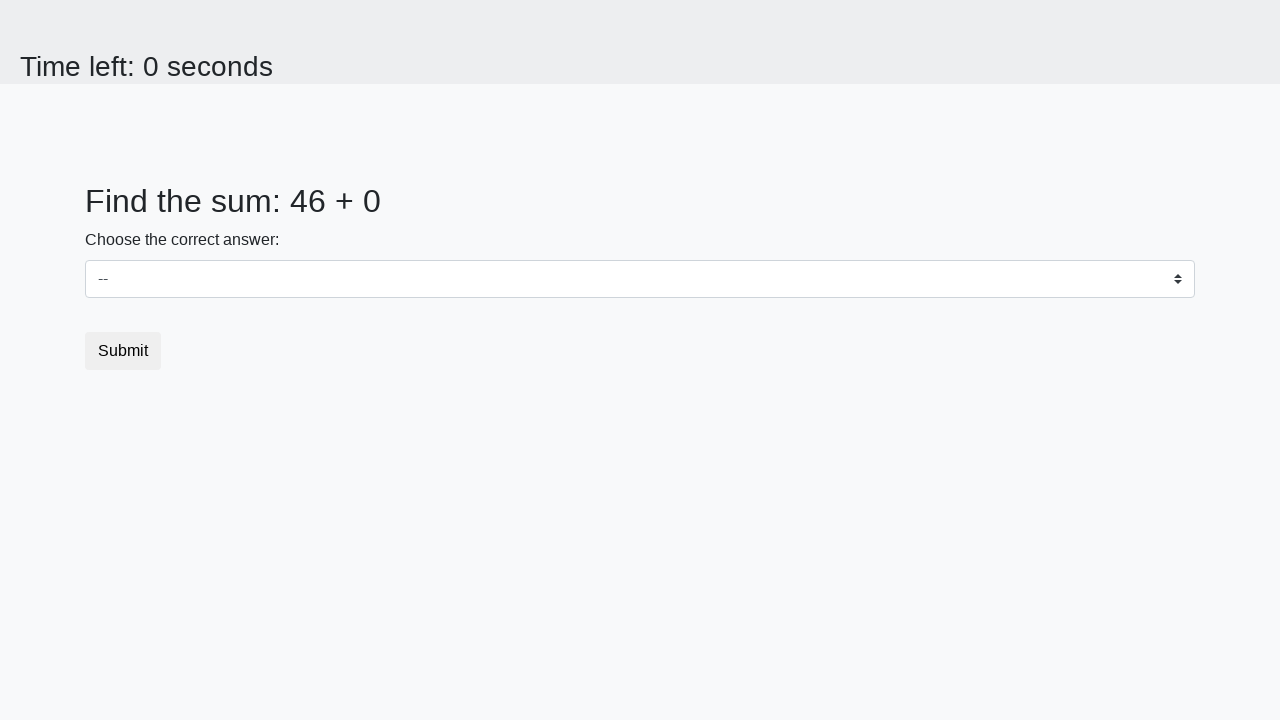

Converted first number to integer
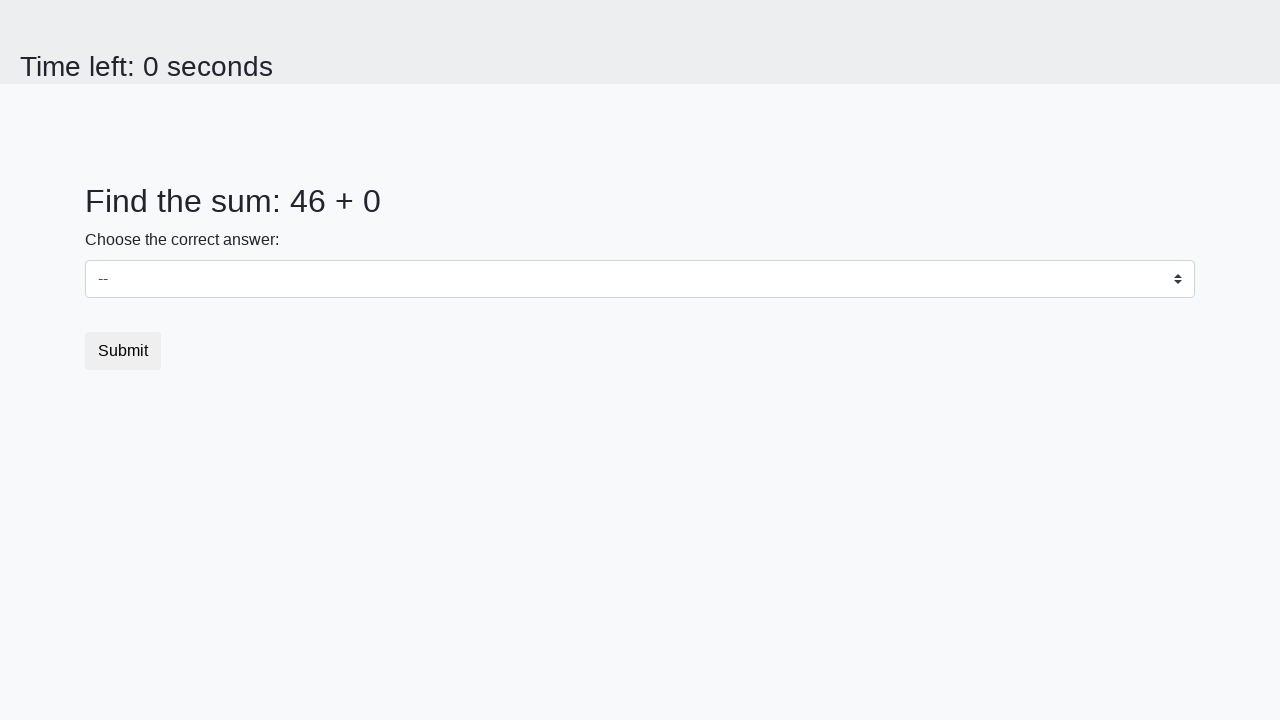

Read second number from page
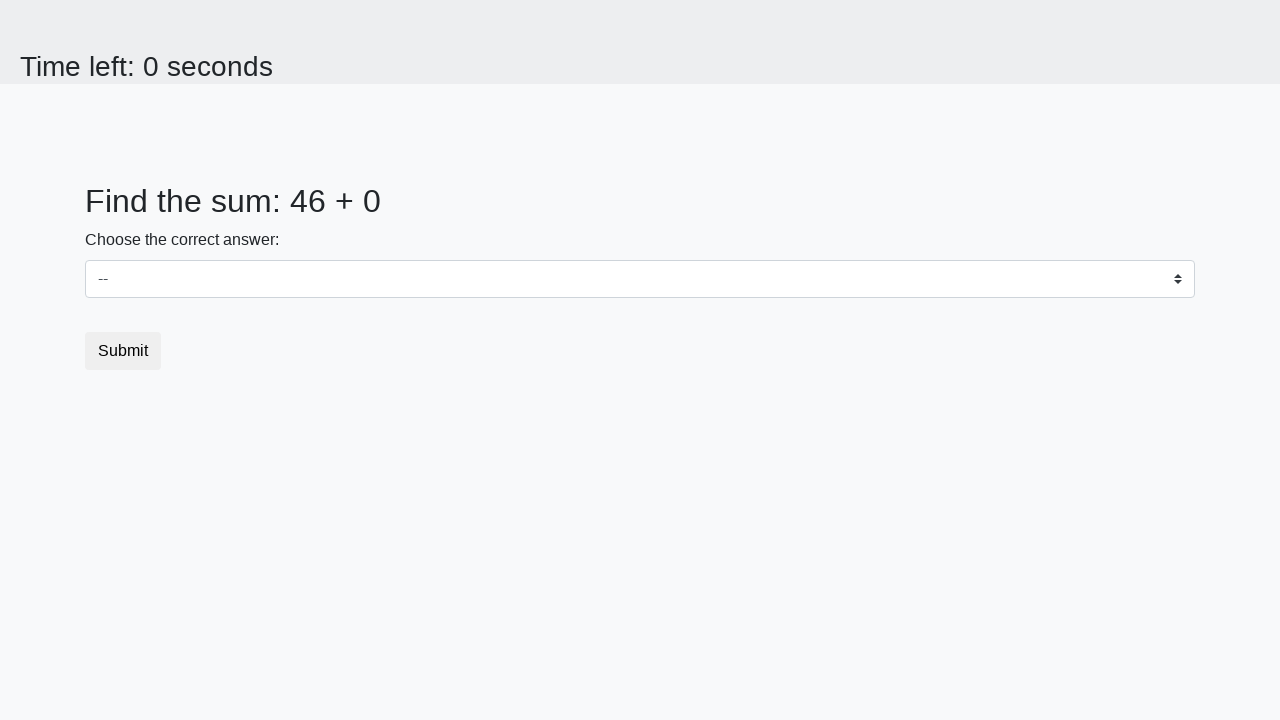

Converted second number to integer
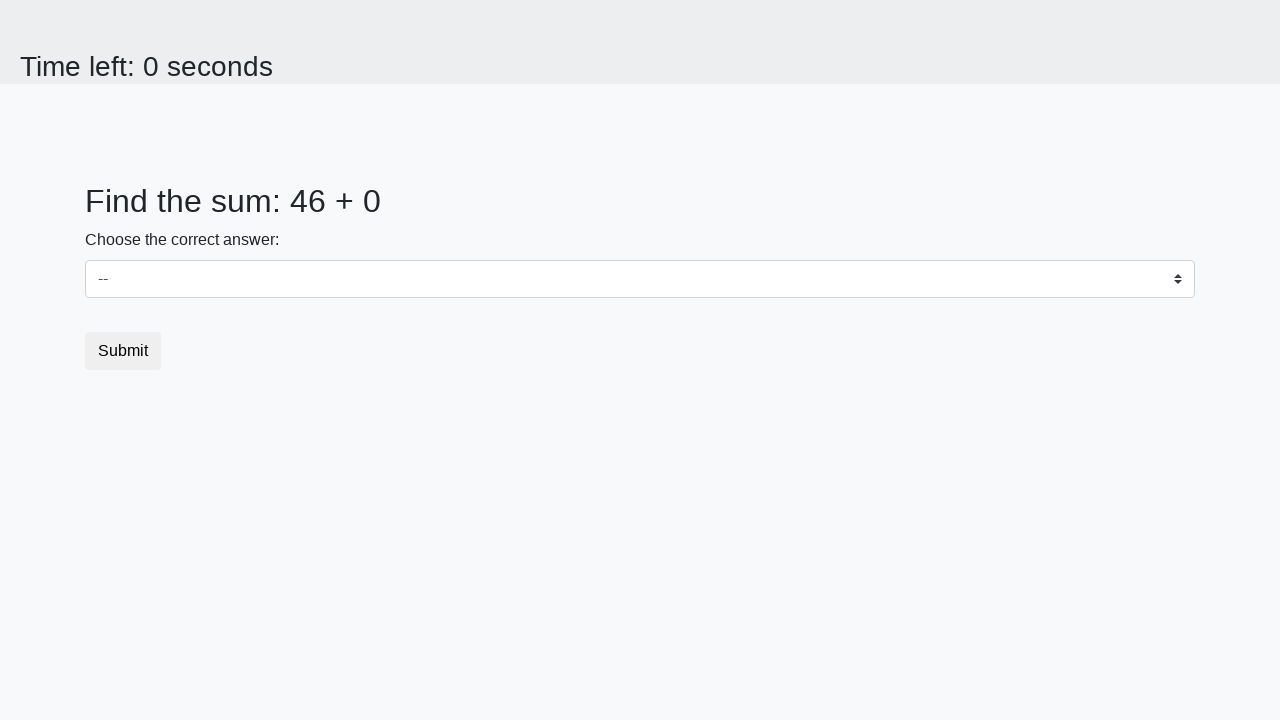

Calculated sum: 46 + 0 = 46
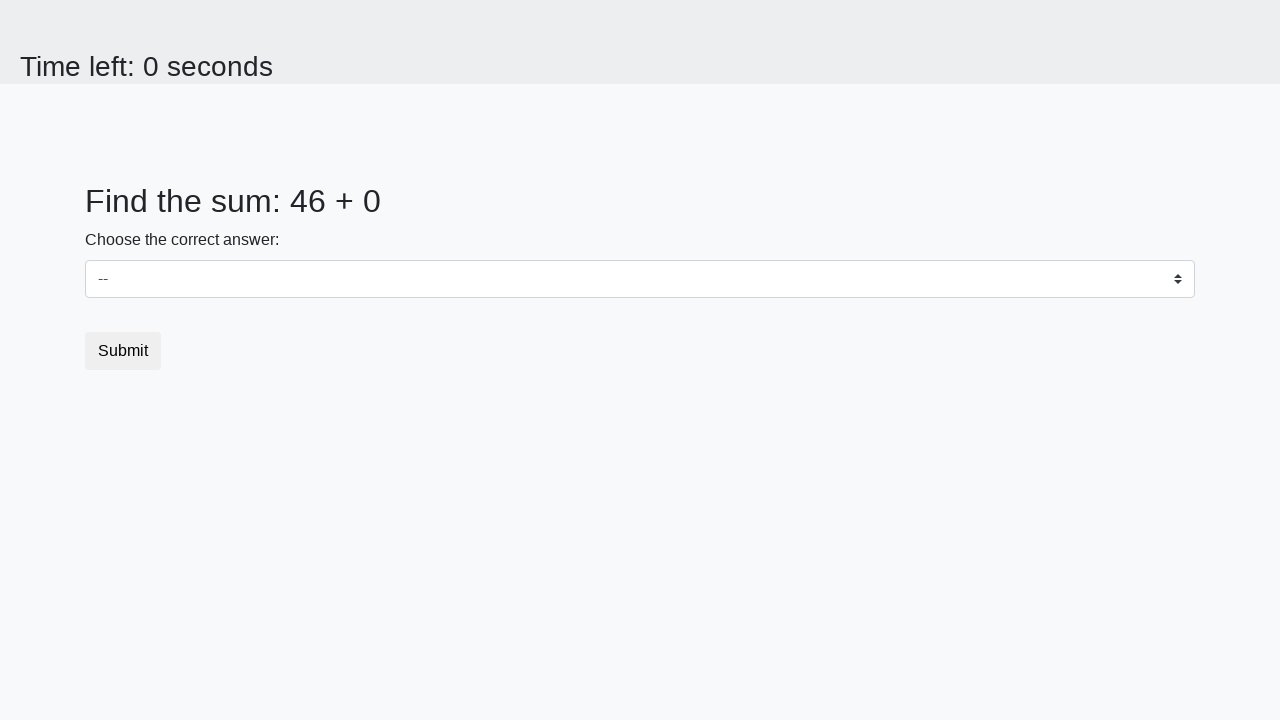

Selected sum value '46' from dropdown on select.custom-select
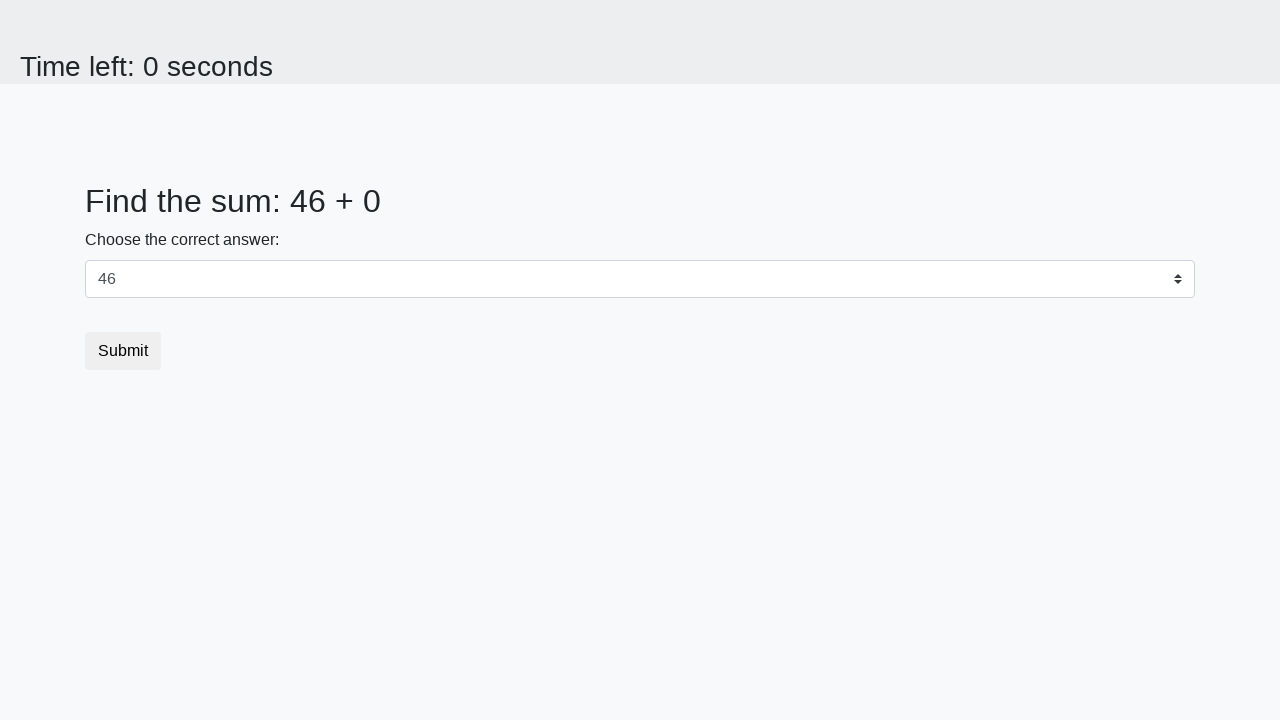

Clicked submit button to submit form at (123, 351) on button[type='submit']
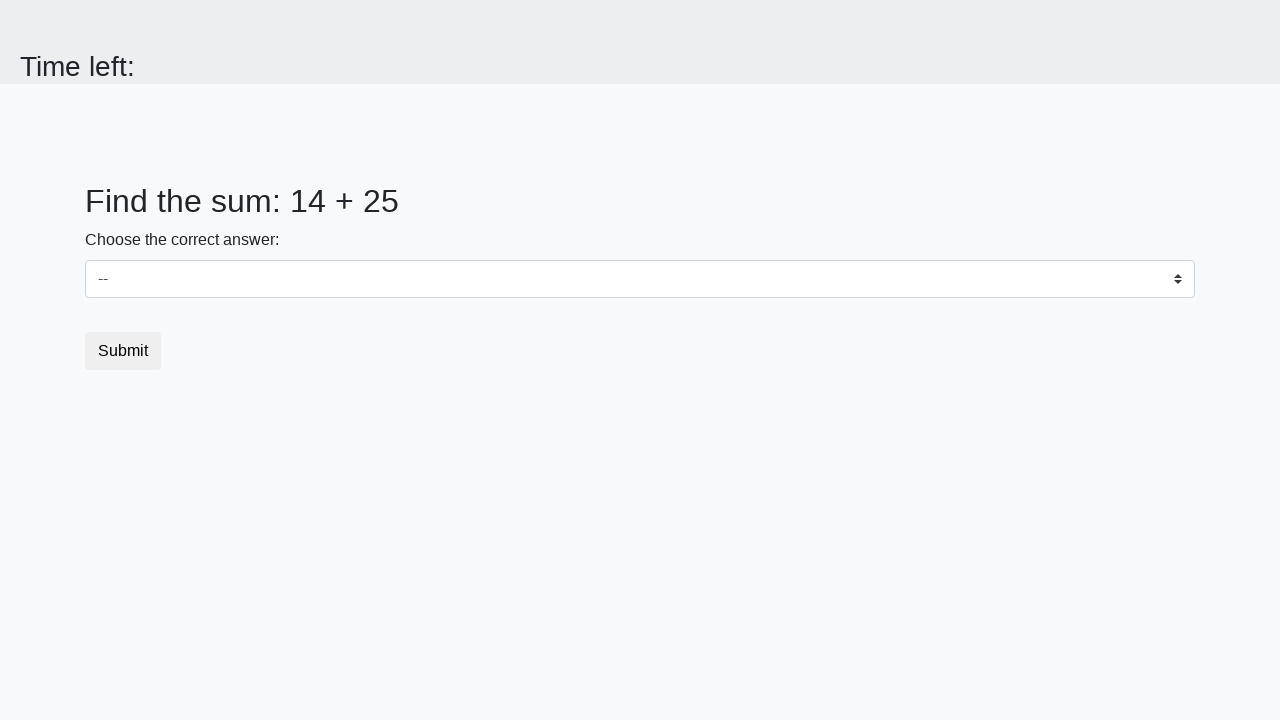

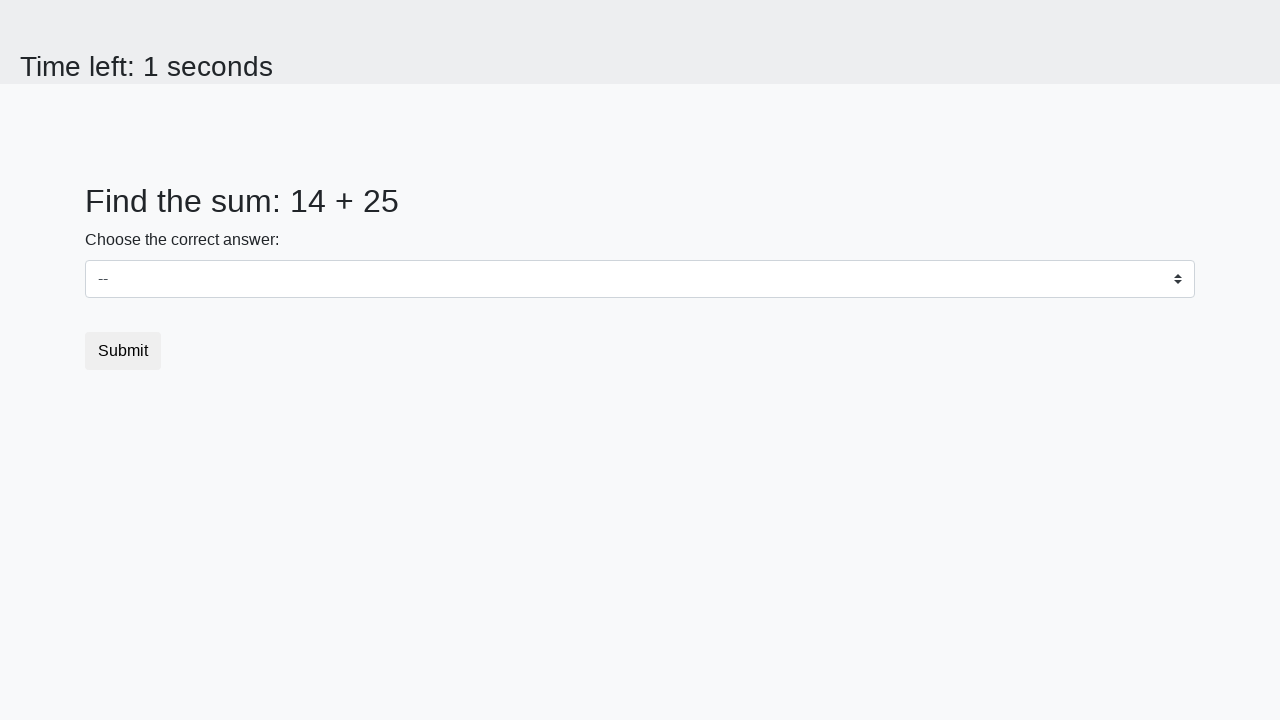